Tests JavaScript confirm box handling by clicking the confirm button and testing both accept and dismiss actions

Starting URL: https://www.hyrtutorials.com/p/alertsdemo.html

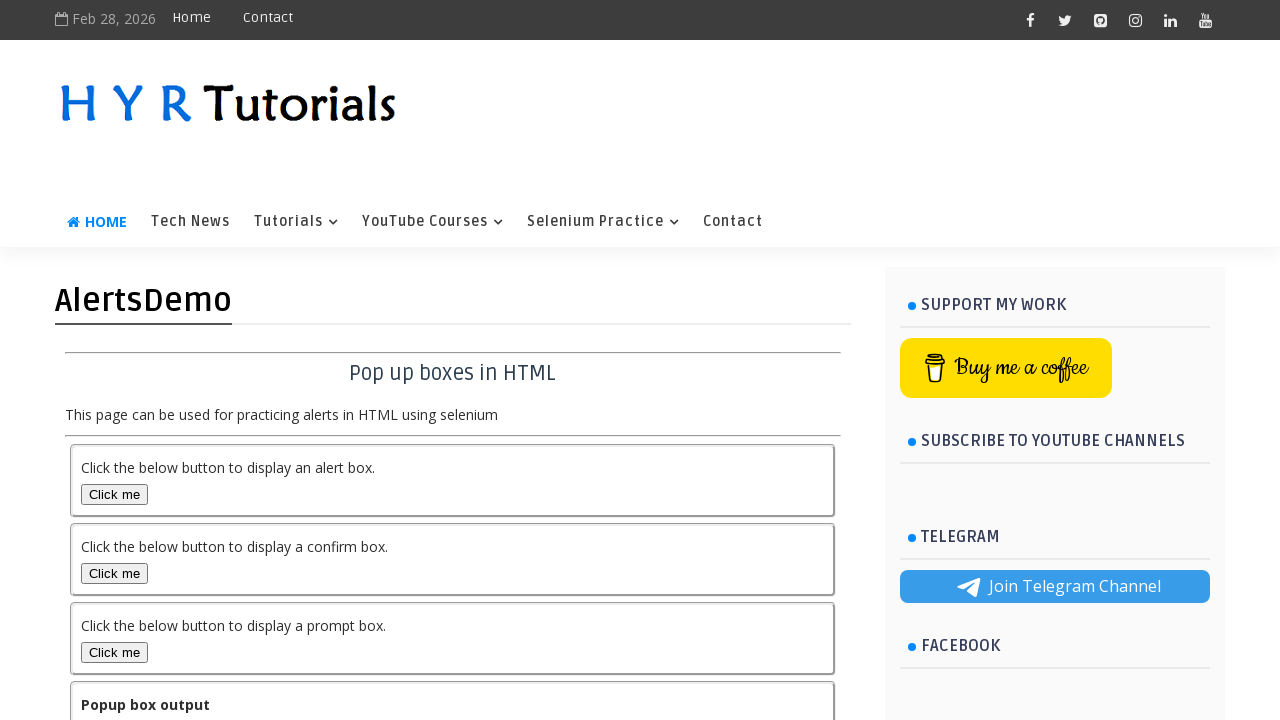

Set up dialog handler to accept the confirm dialog
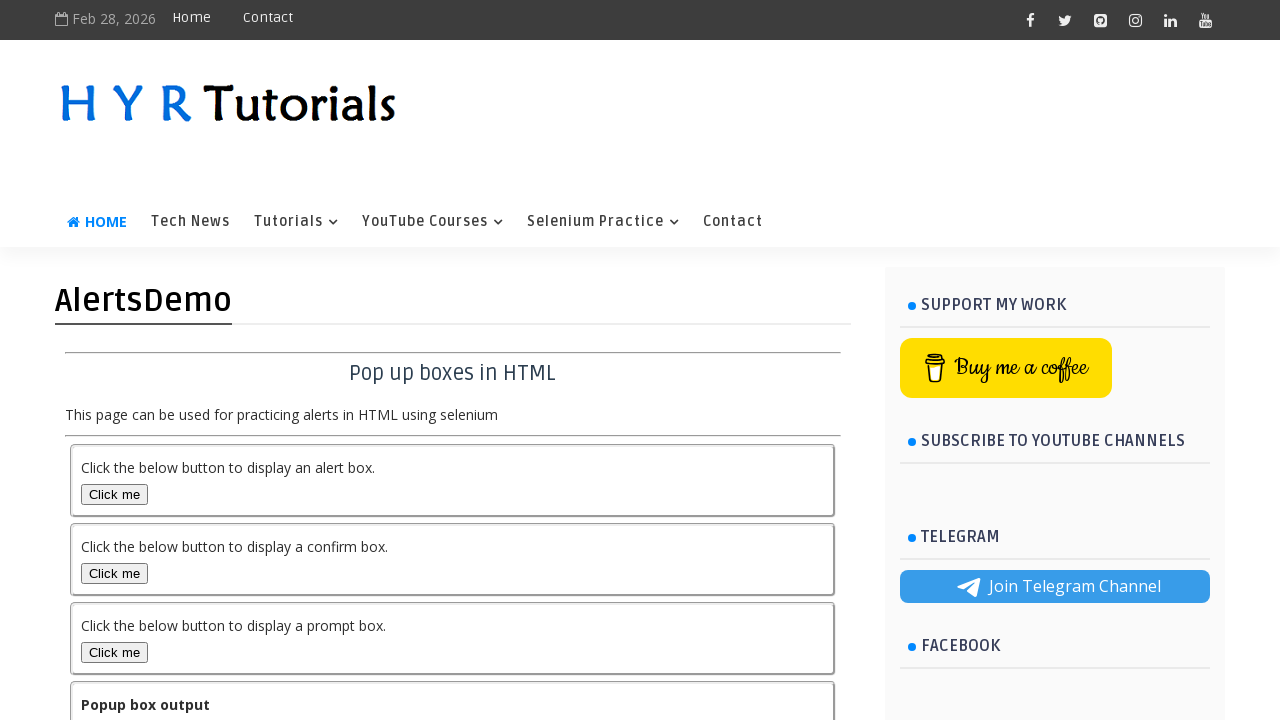

Clicked the Confirm Box button to trigger the confirm dialog at (114, 573) on #confirmBox
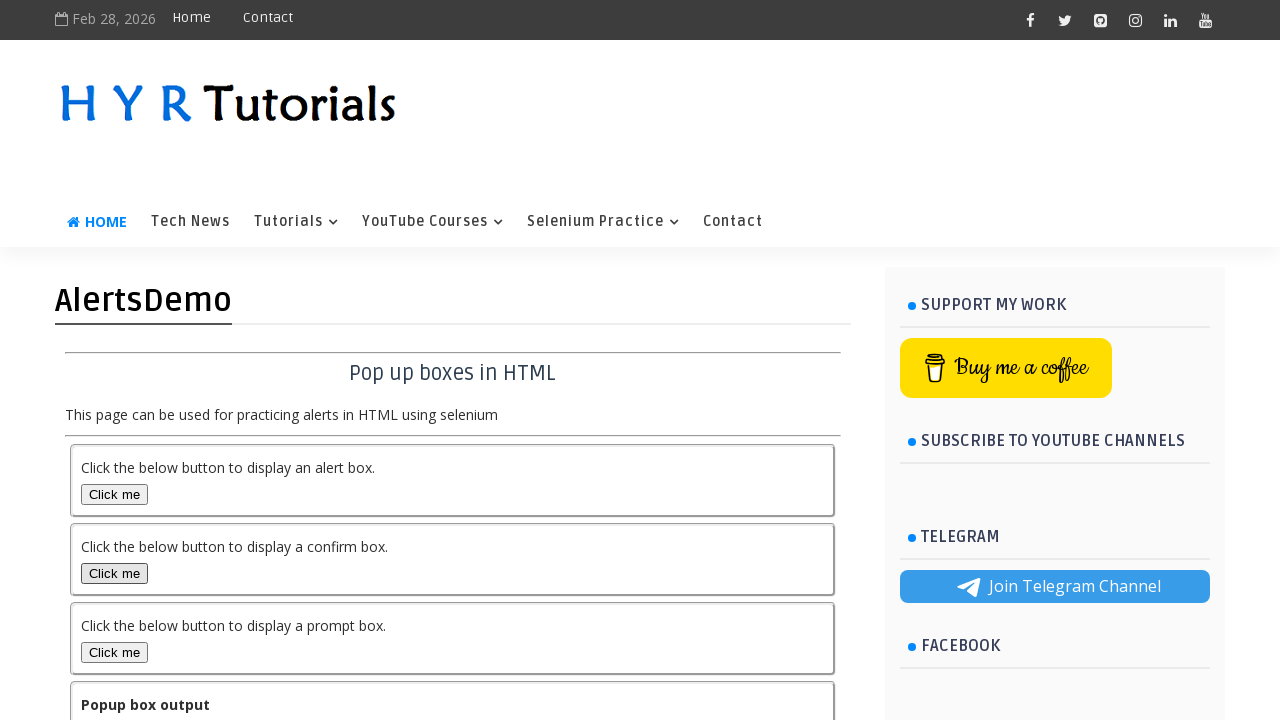

Output element loaded after accepting confirm dialog
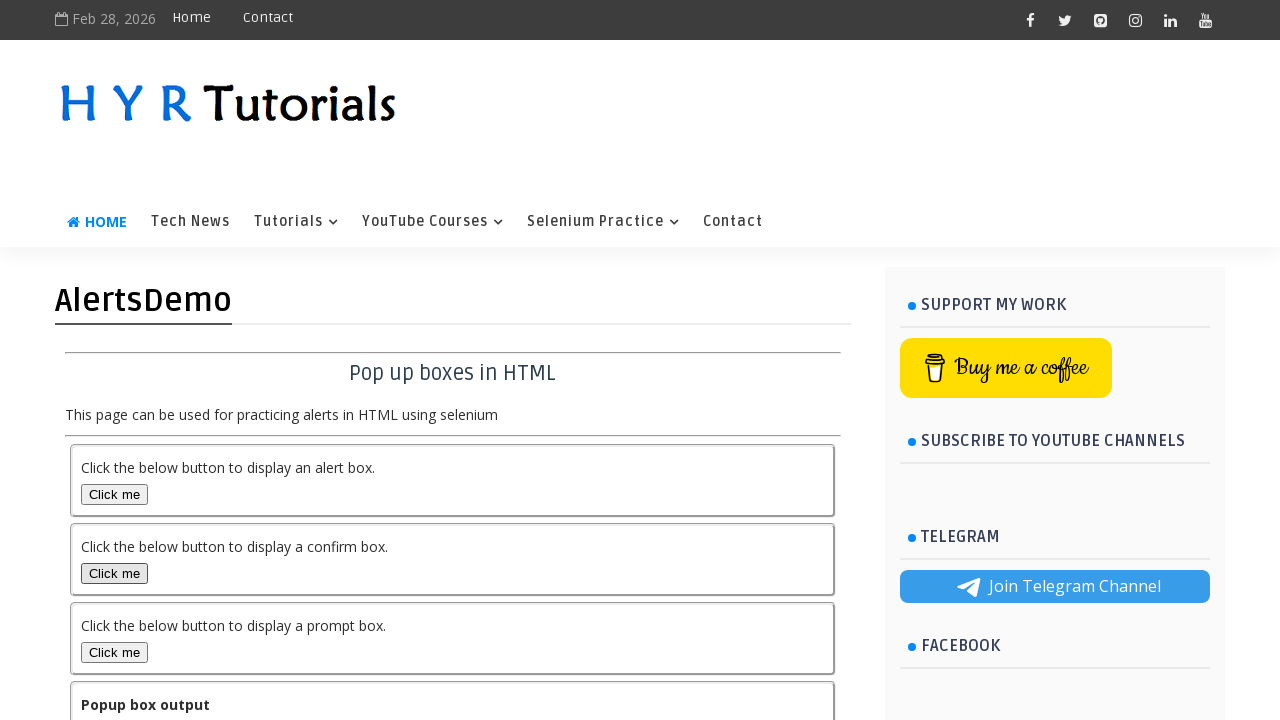

Set up dialog handler to dismiss the confirm dialog
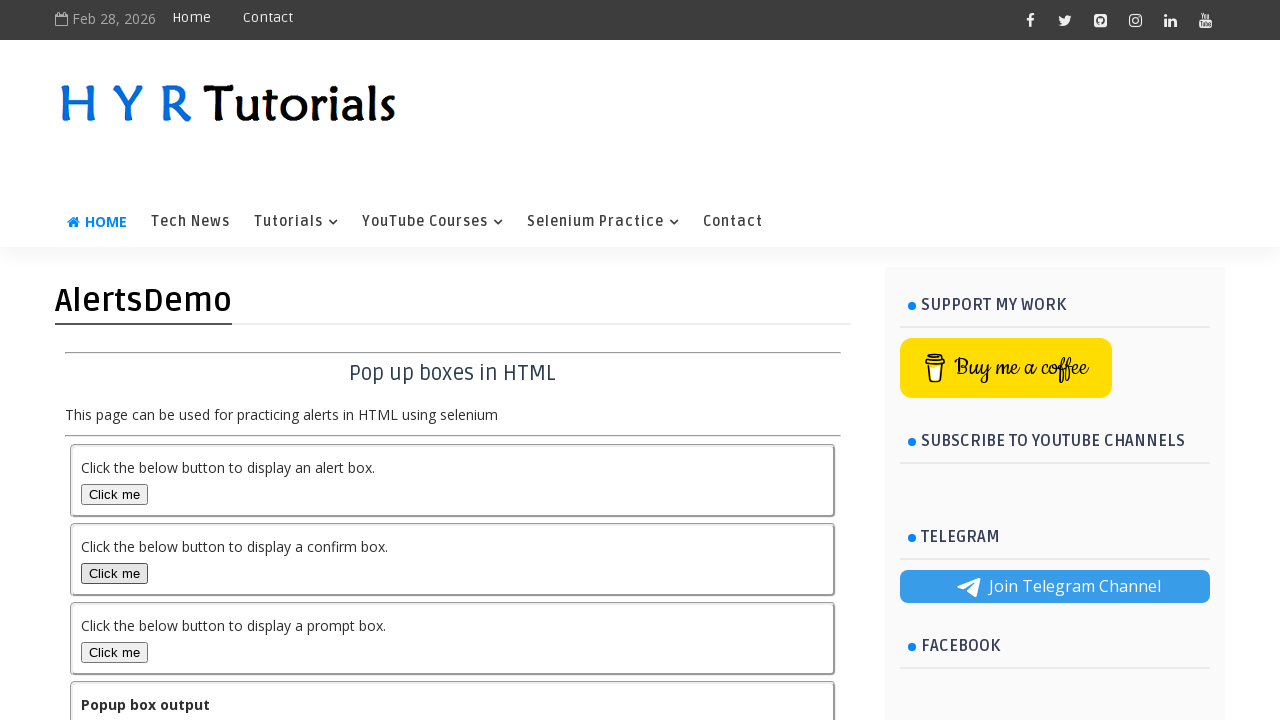

Clicked the Confirm Box button again to test dismiss action at (114, 573) on #confirmBox
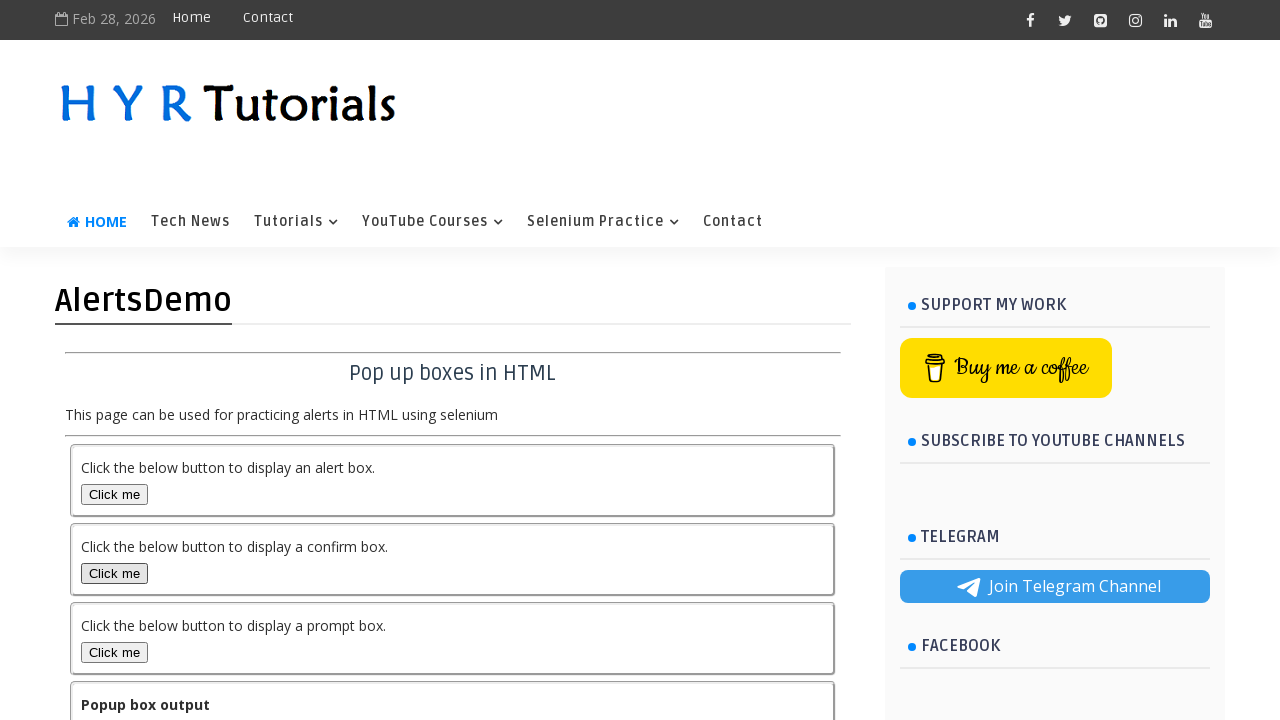

Output element loaded after dismissing confirm dialog
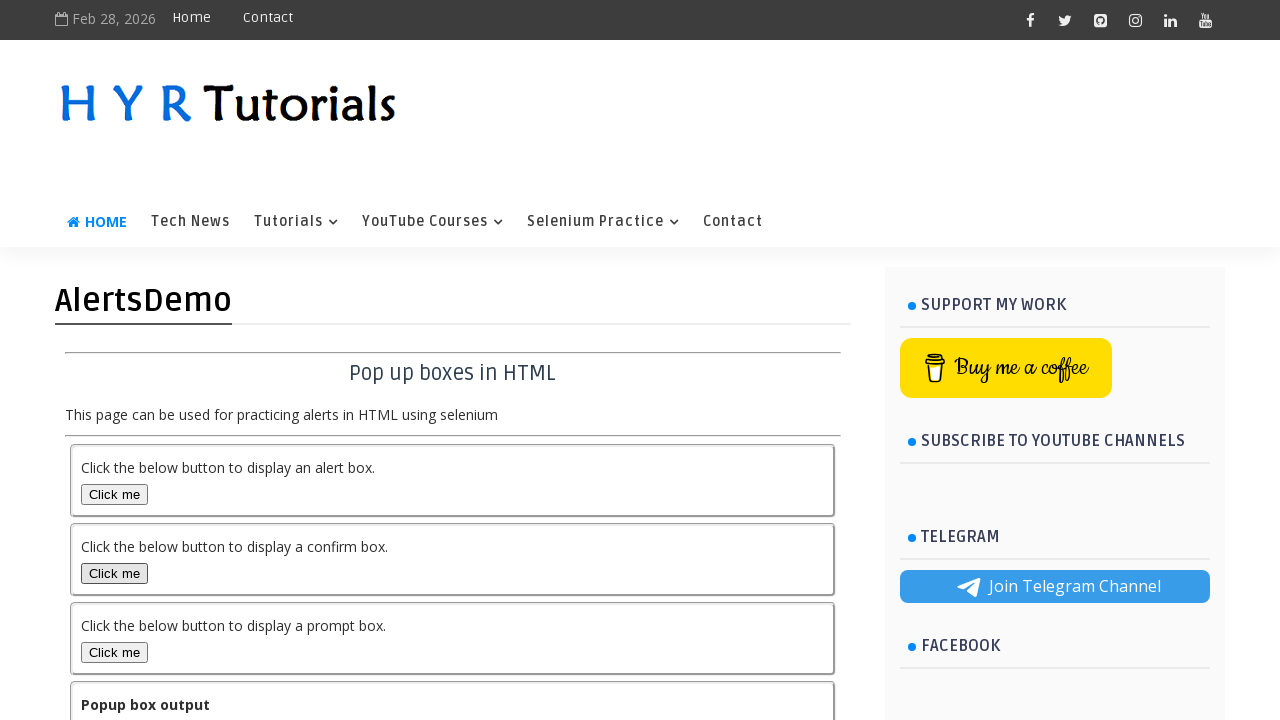

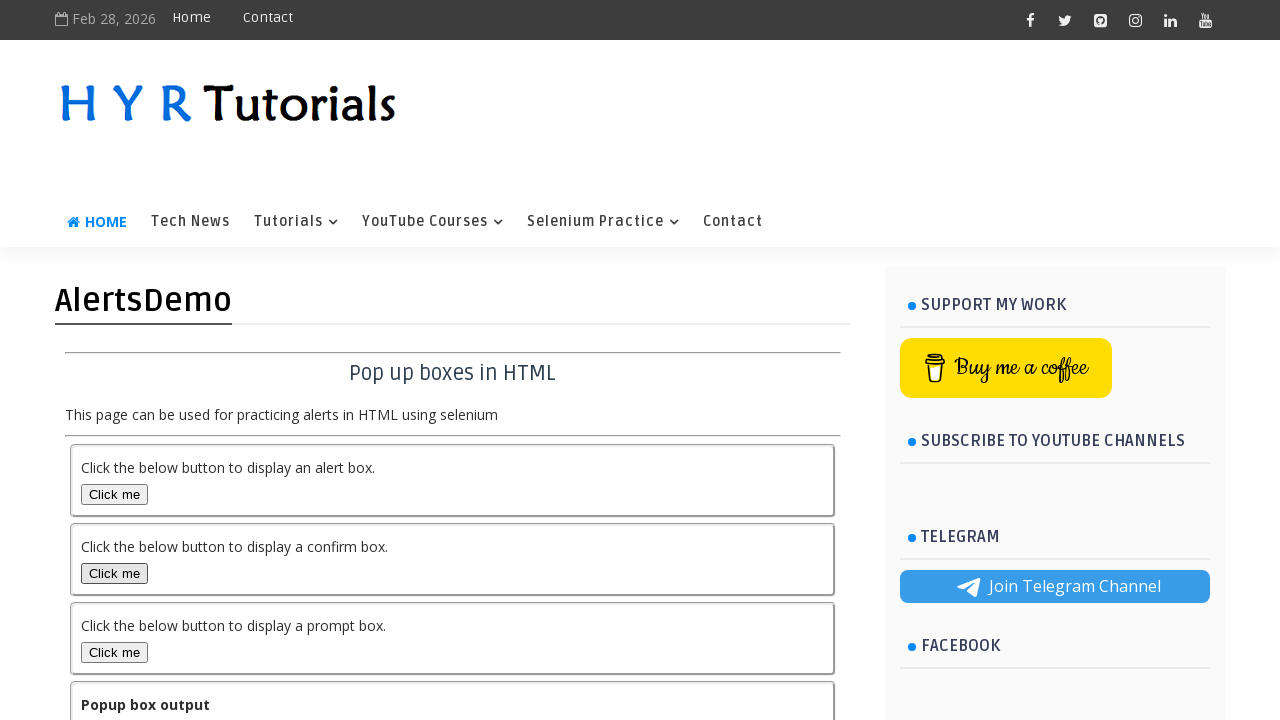